Tests dynamic page properties by waiting for a button to become clickable after a delay

Starting URL: https://demoqa.com/dynamic-properties

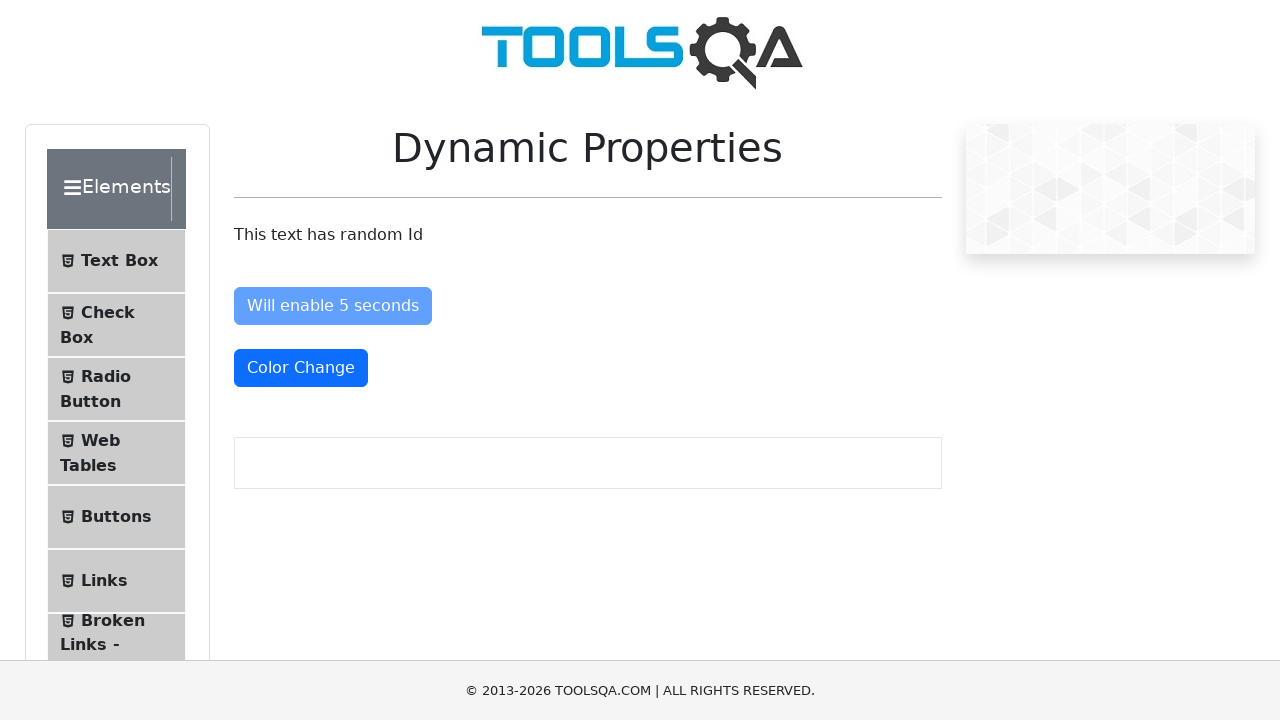

Waited for dynamic button to become visible (appears after 5 seconds)
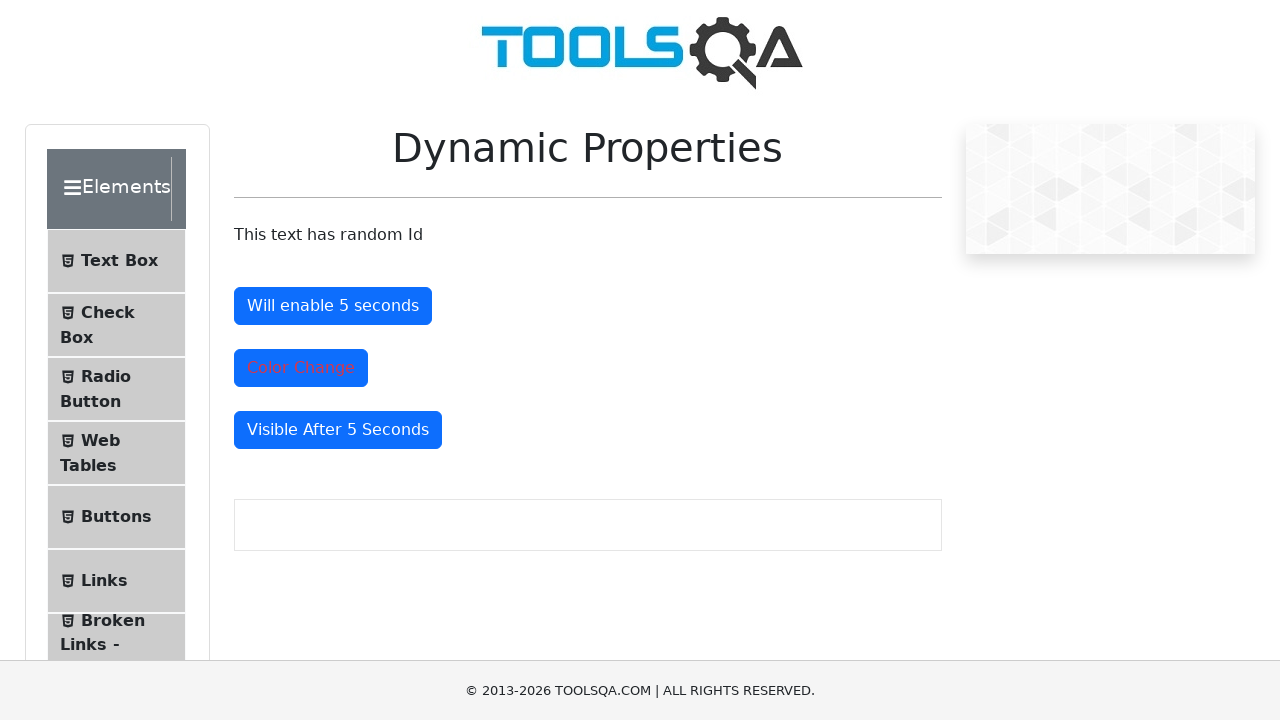

Clicked the dynamically visible button at (338, 430) on button#visibleAfter
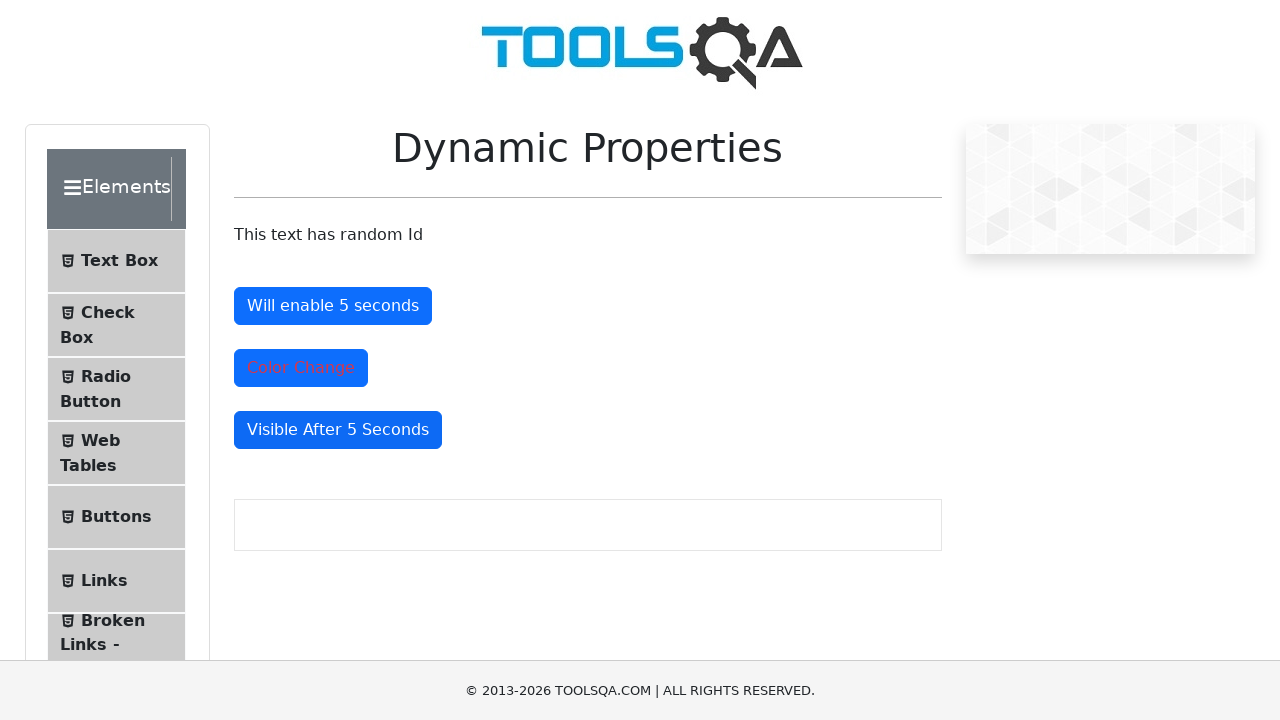

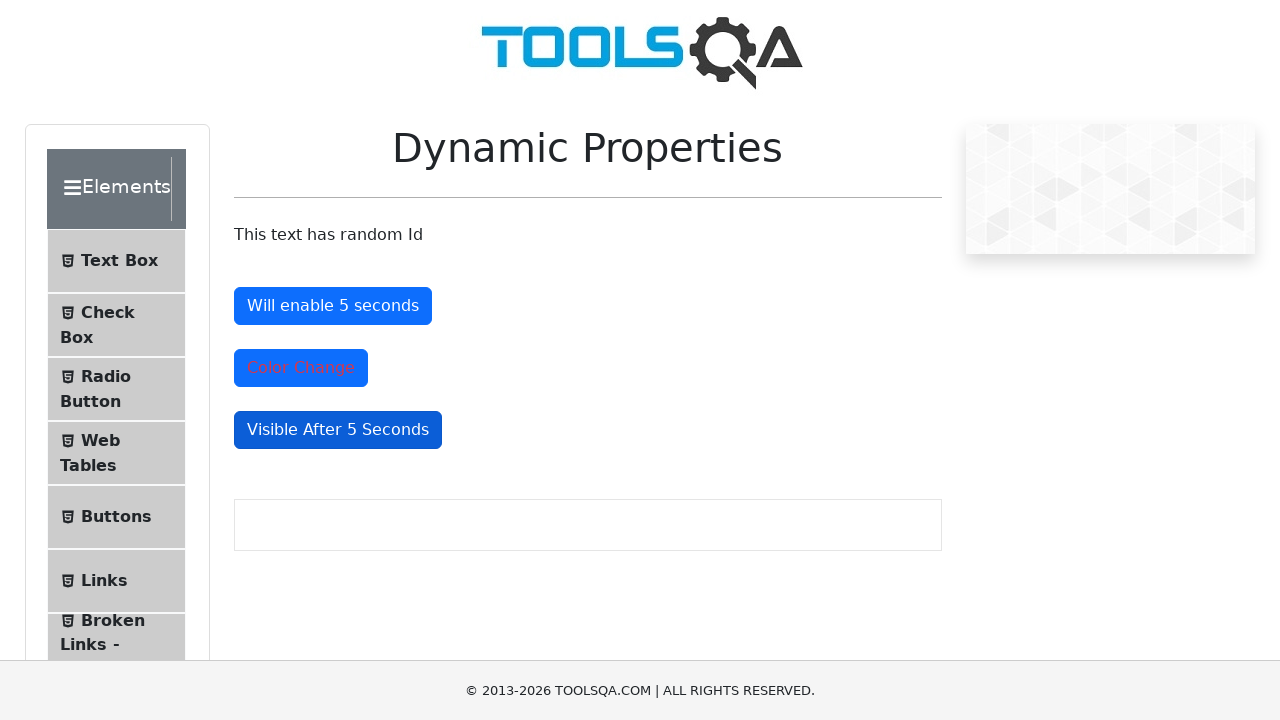